Tests input field handling on a practice page by filling a full name field, appending text to another field with tab key, and reading a value from a third field

Starting URL: https://letcode.in/edit

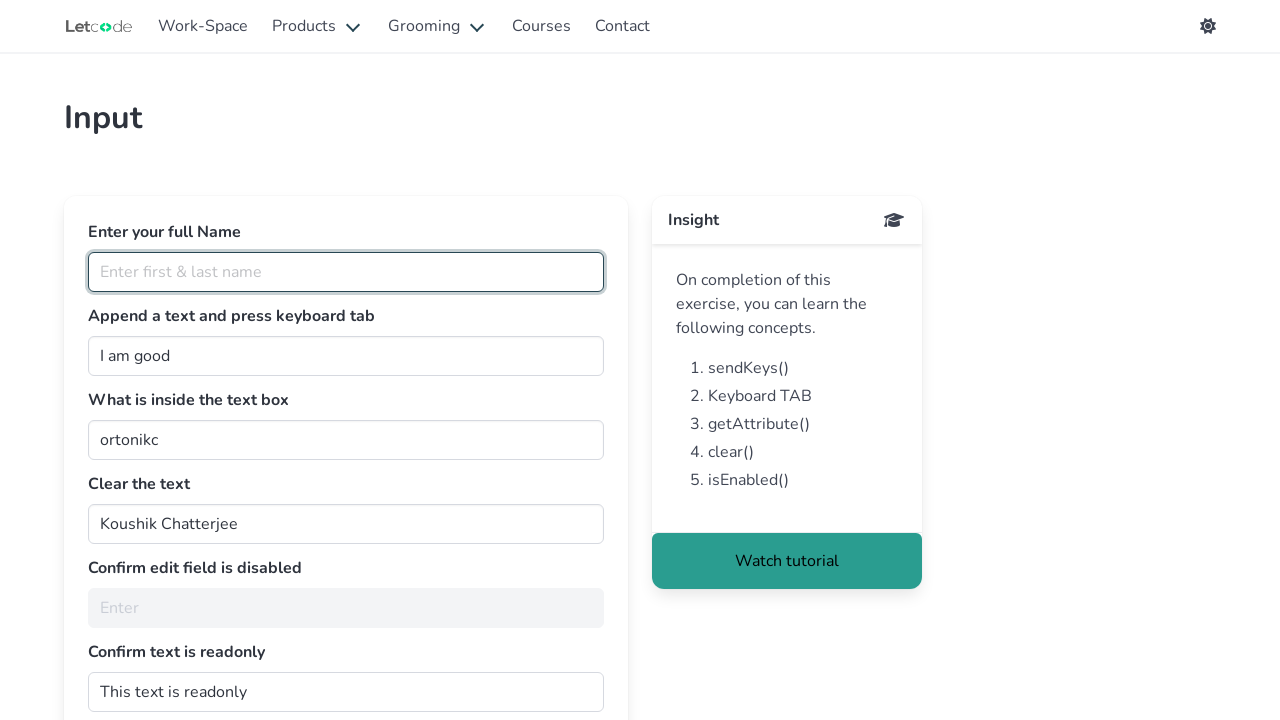

Filled full name field with 'Aahil' on #fullName
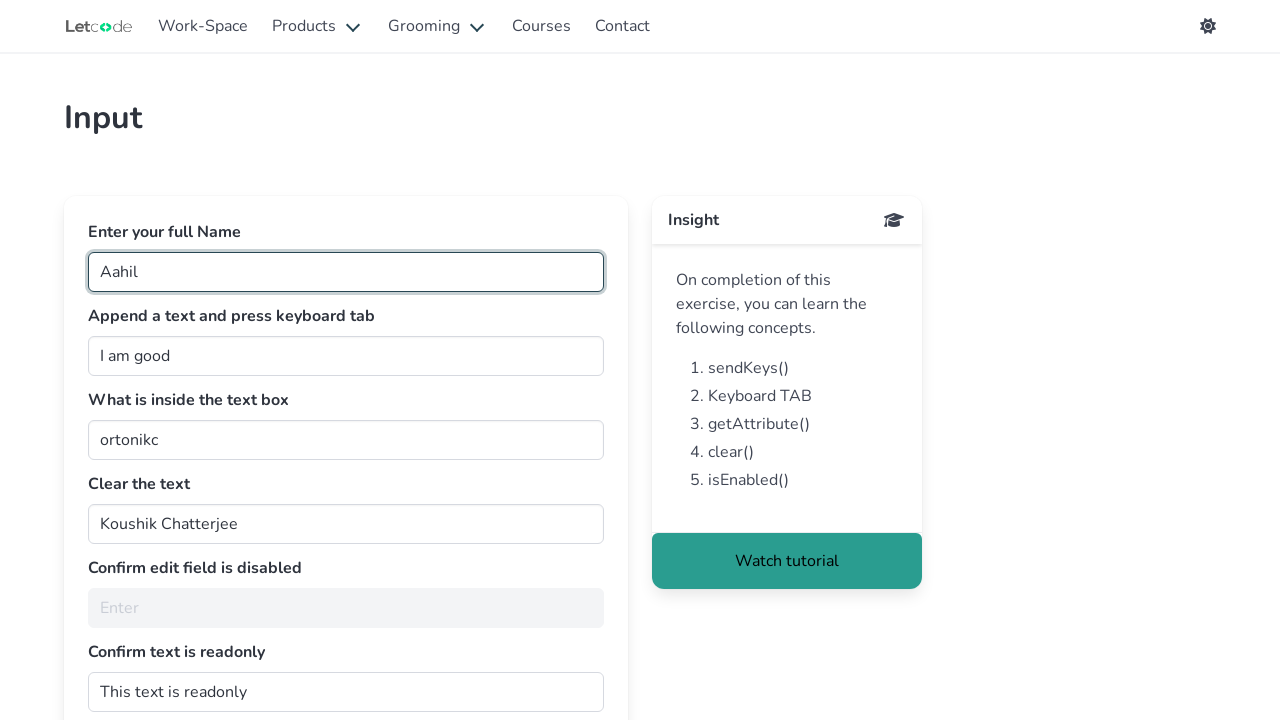

Filled join field with 'Is in 5th' on #join
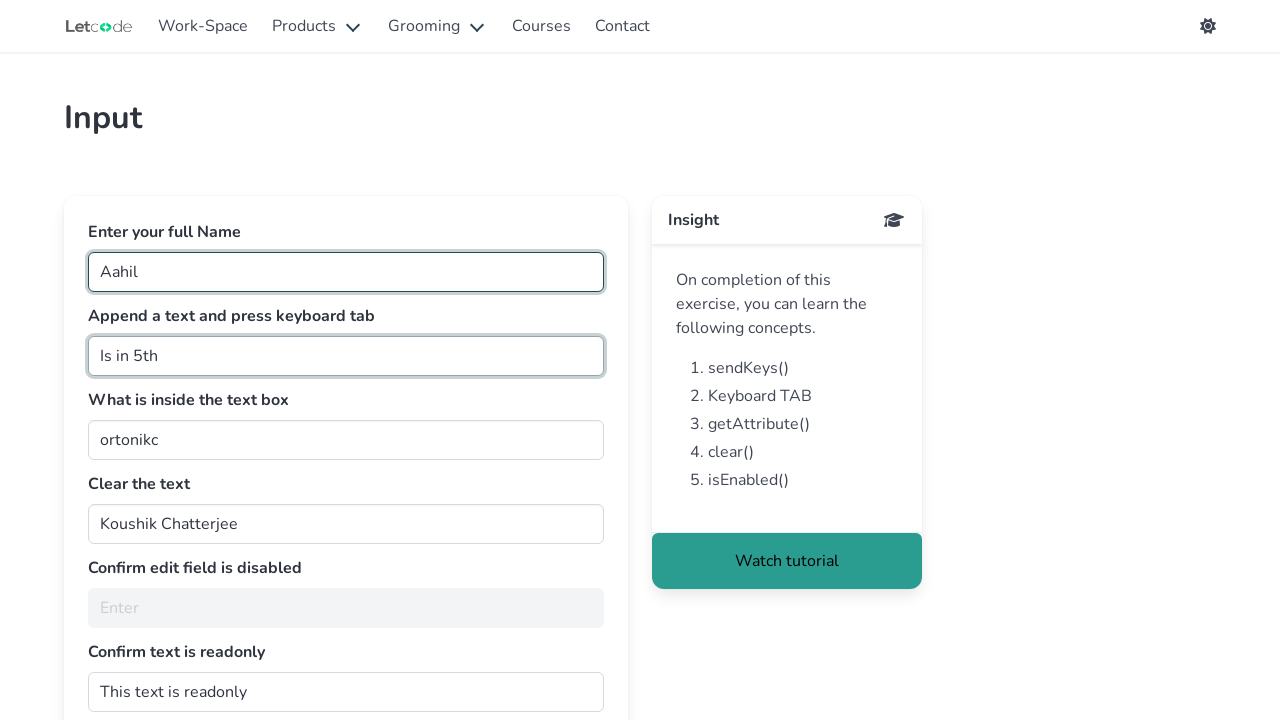

Pressed Tab key to move to next field on #join
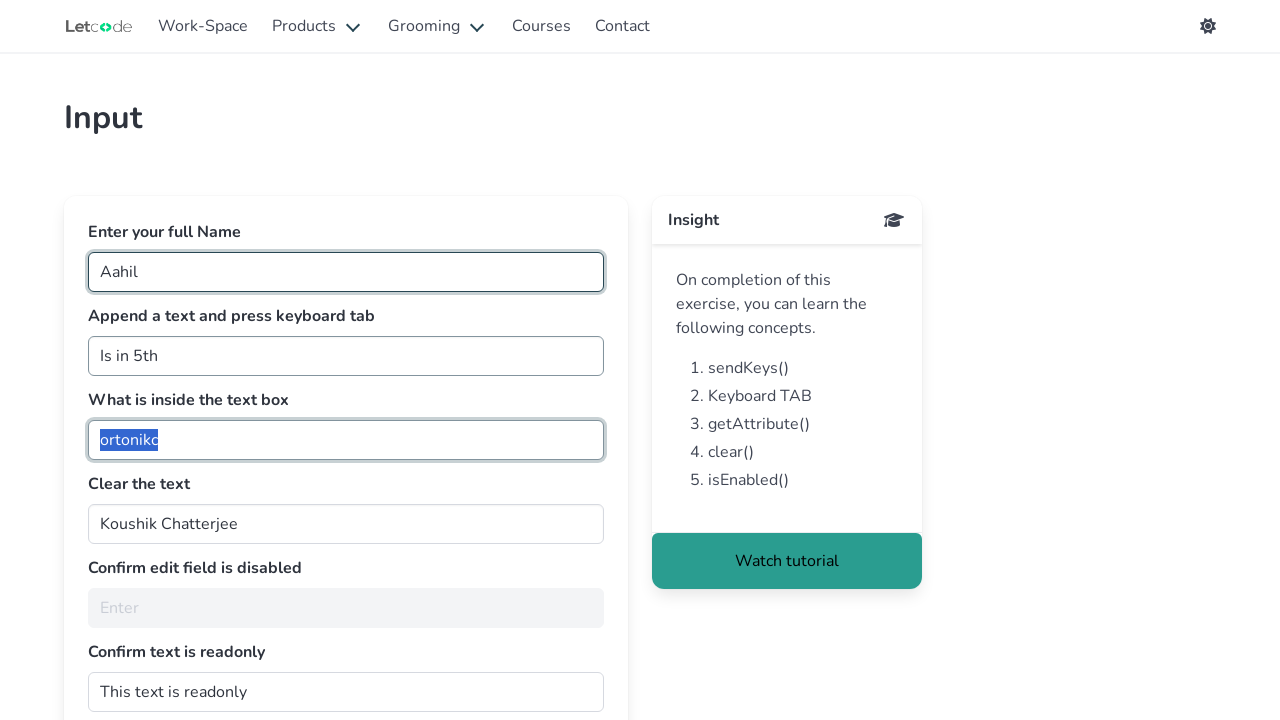

Retrieved value from getMe field: 'ortonikc'
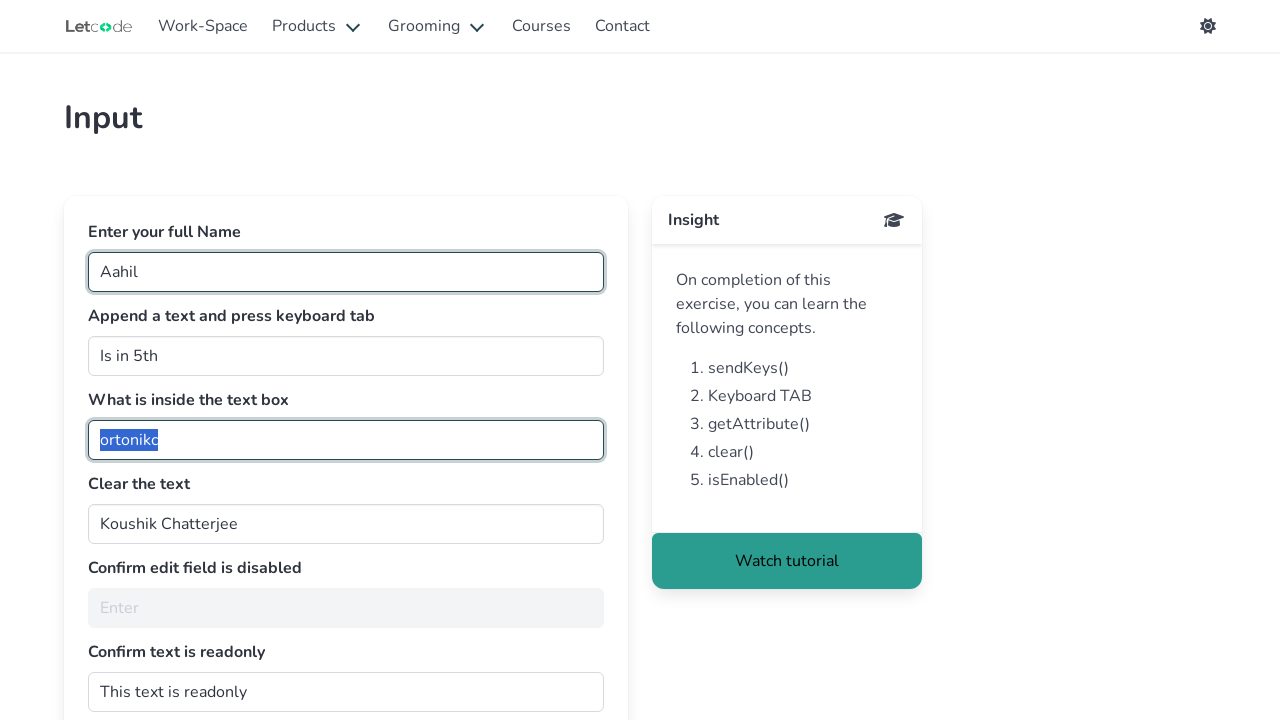

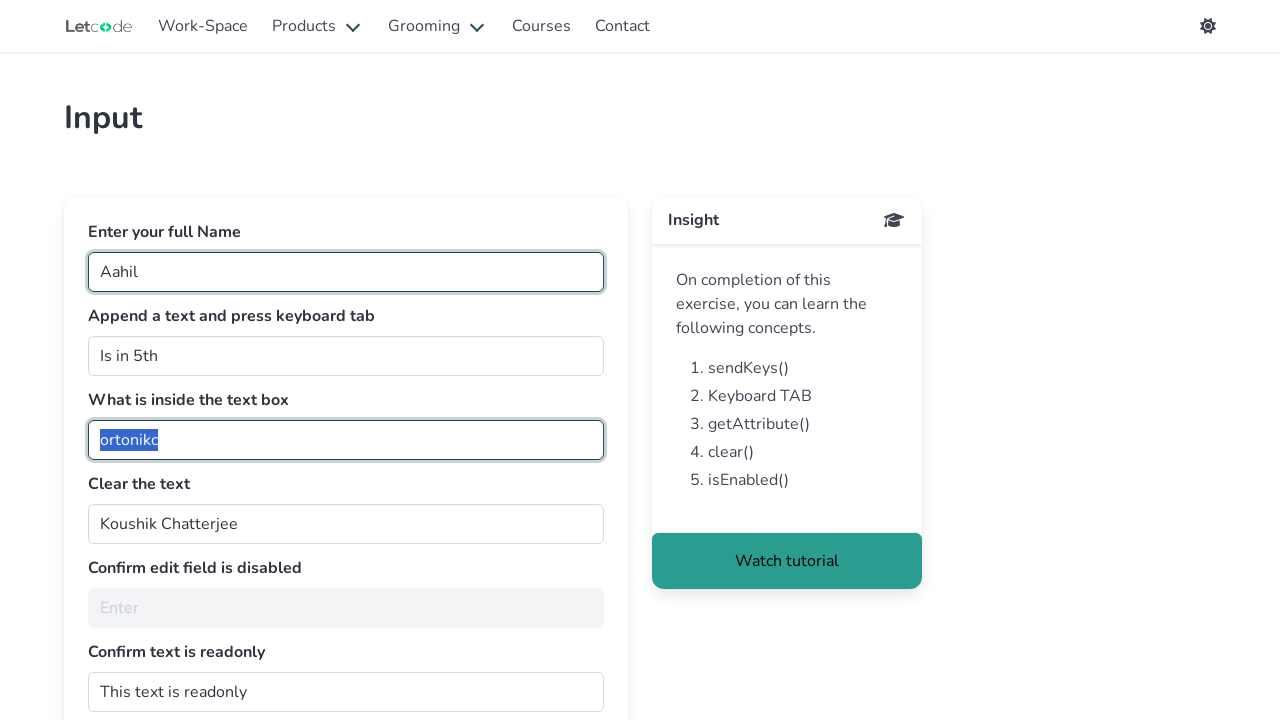